Tests that the todo counter displays the correct number of items as todos are added

Starting URL: https://demo.playwright.dev/todomvc

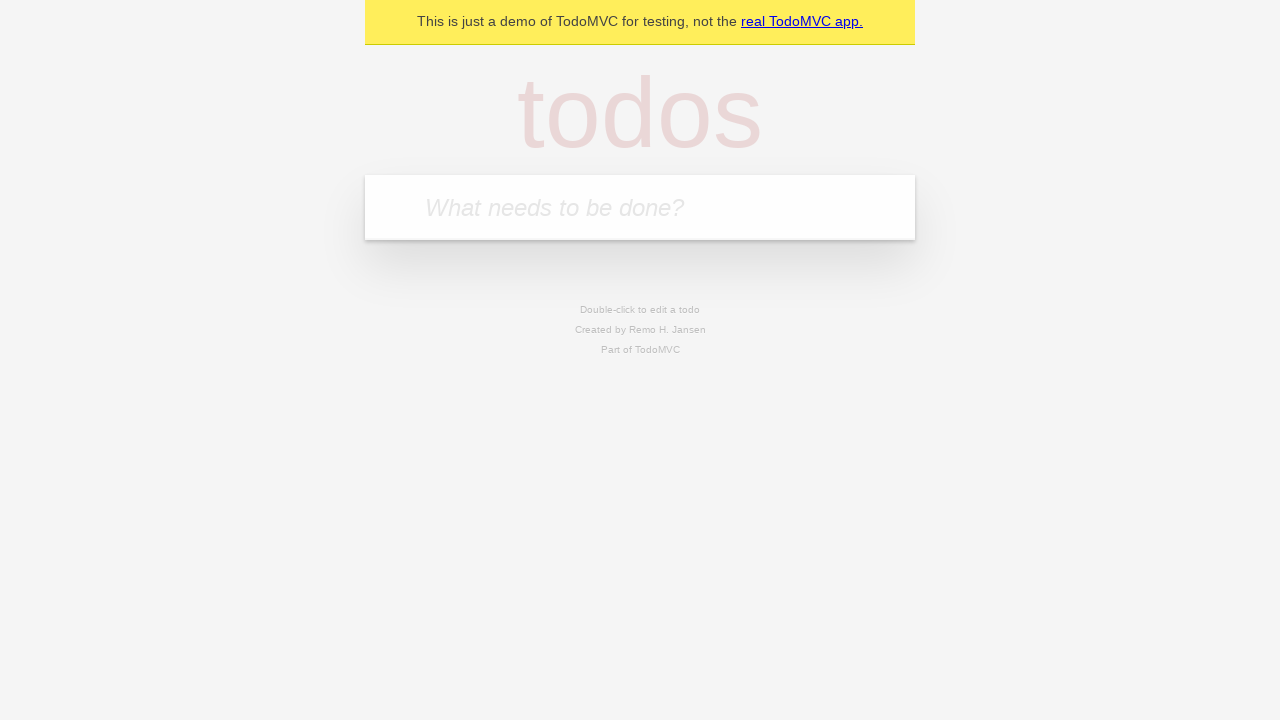

Located the todo input field
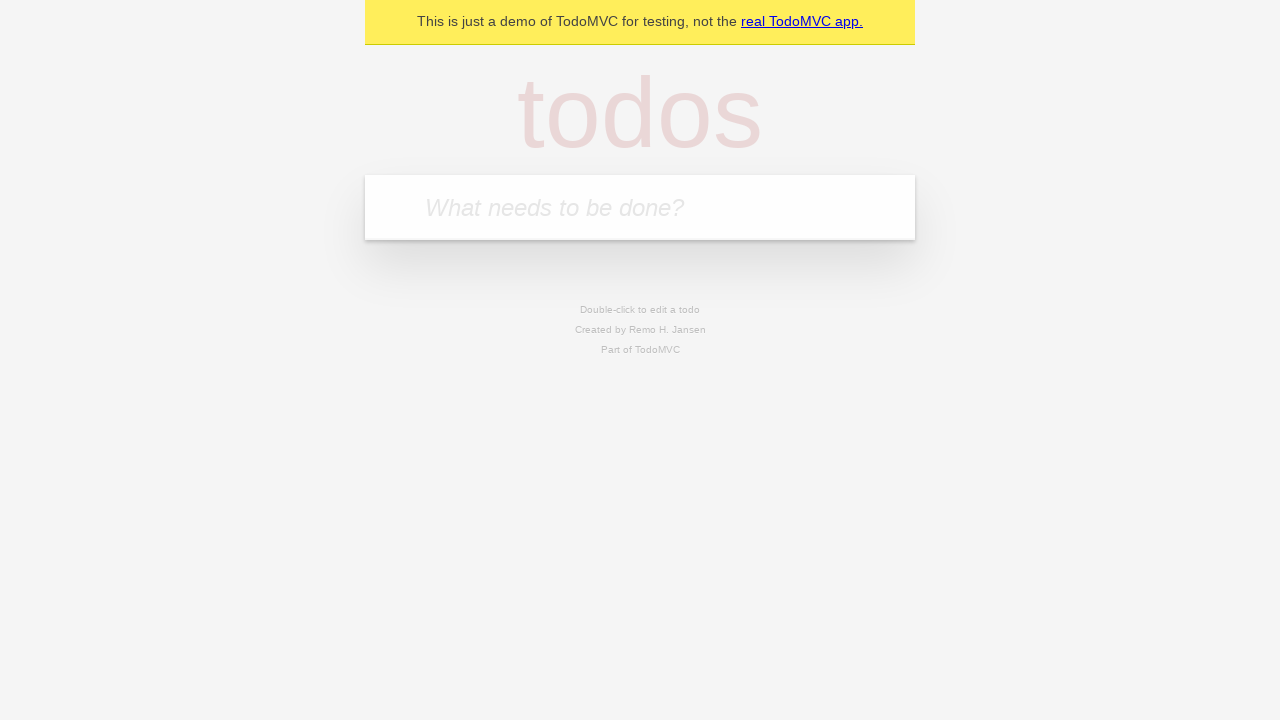

Filled first todo item 'buy some cheese' on internal:attr=[placeholder="What needs to be done?"i]
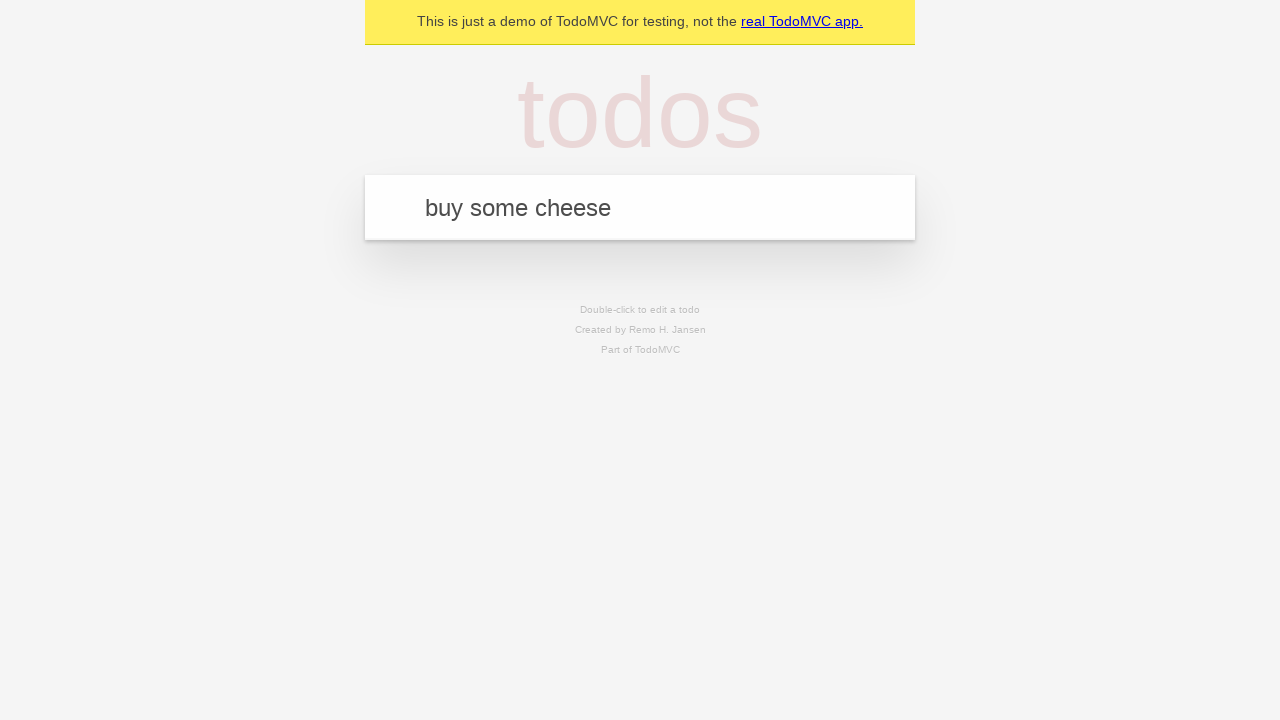

Pressed Enter to add first todo on internal:attr=[placeholder="What needs to be done?"i]
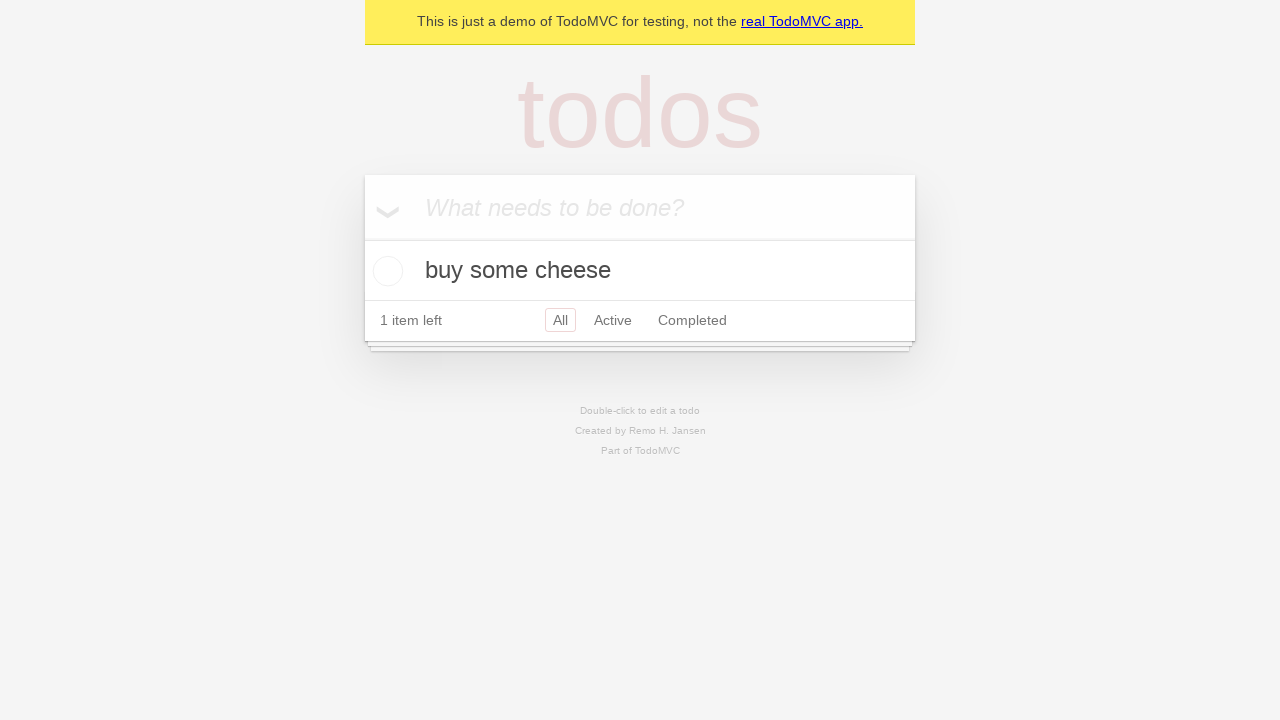

Todo counter element appeared with count of 1
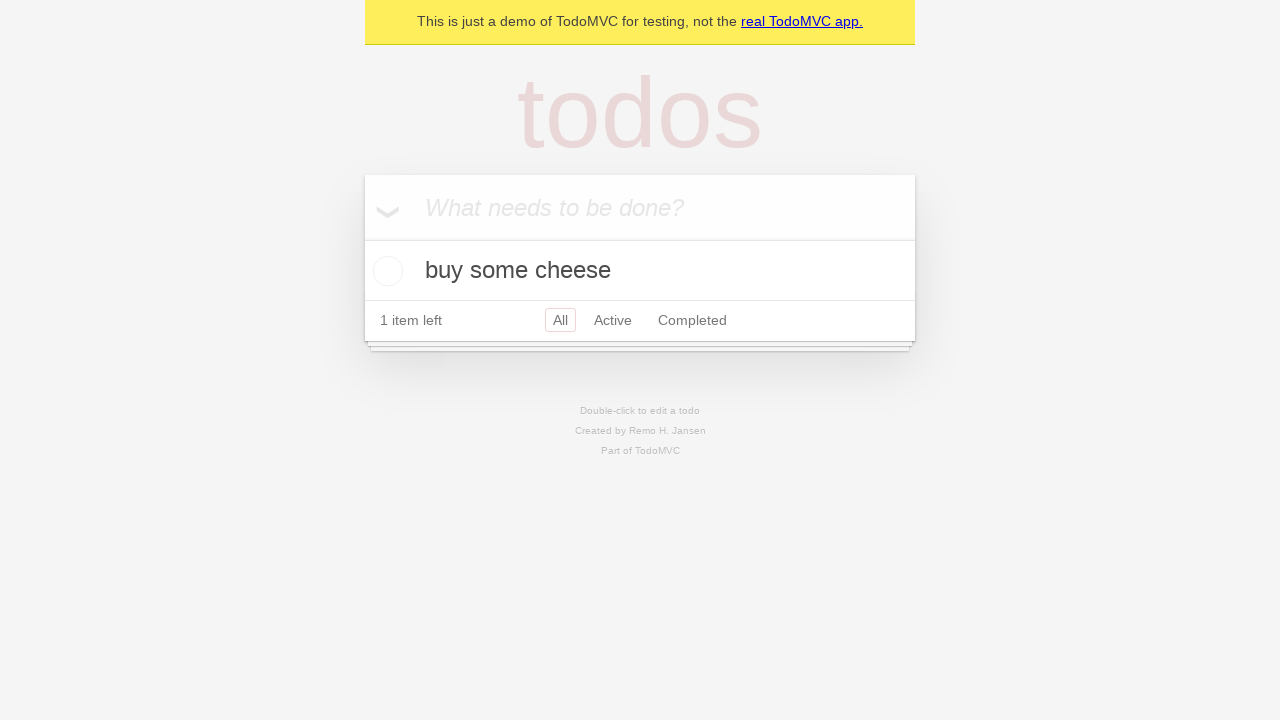

Filled second todo item 'feed the cat' on internal:attr=[placeholder="What needs to be done?"i]
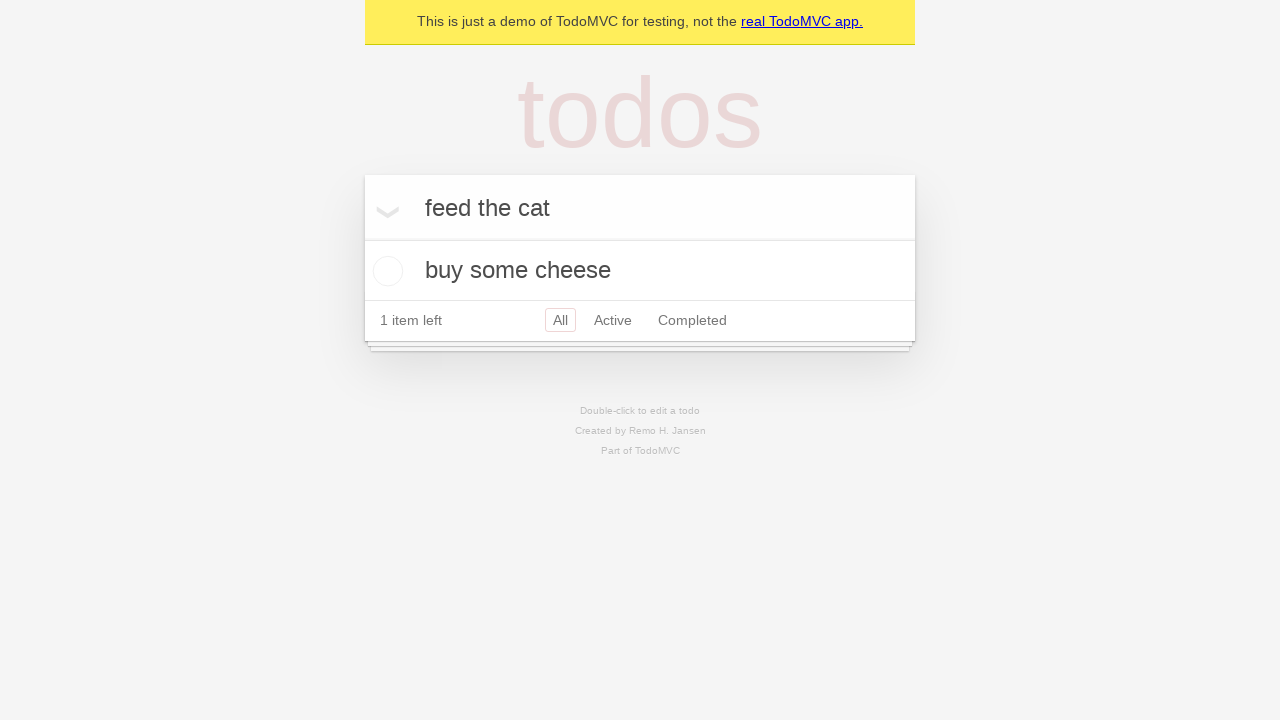

Pressed Enter to add second todo on internal:attr=[placeholder="What needs to be done?"i]
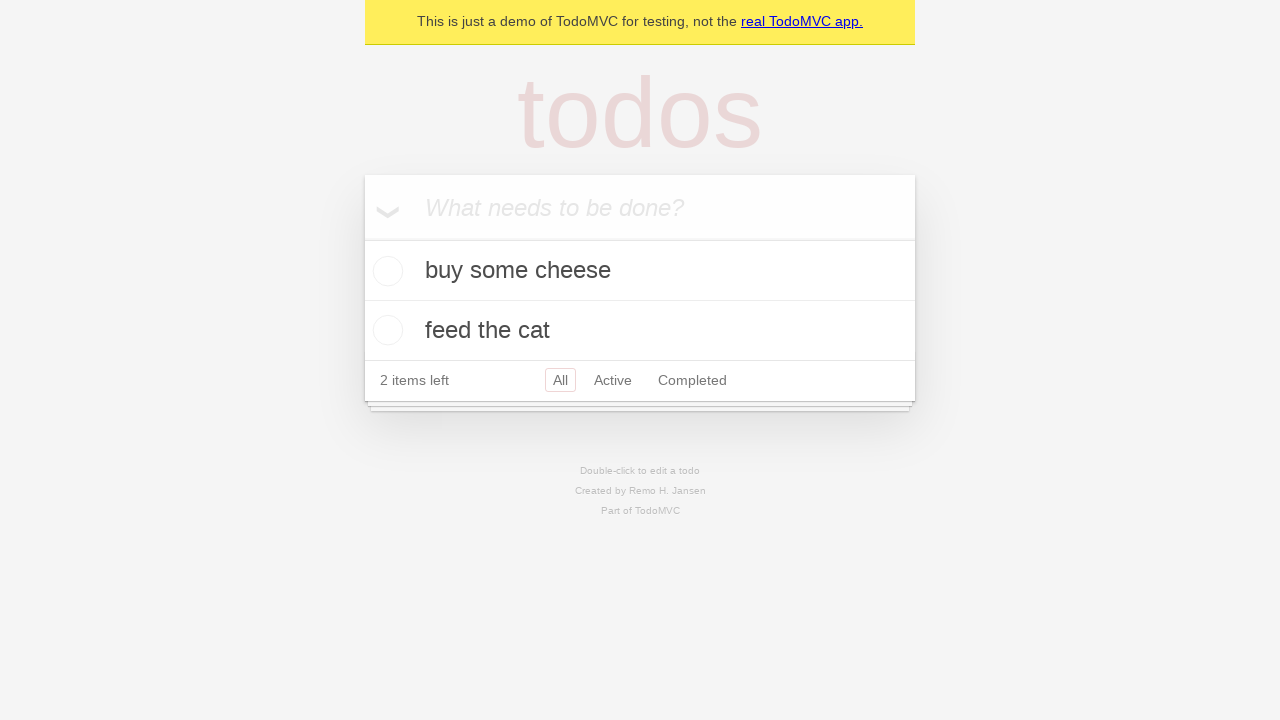

Todo counter updated to show 2 items
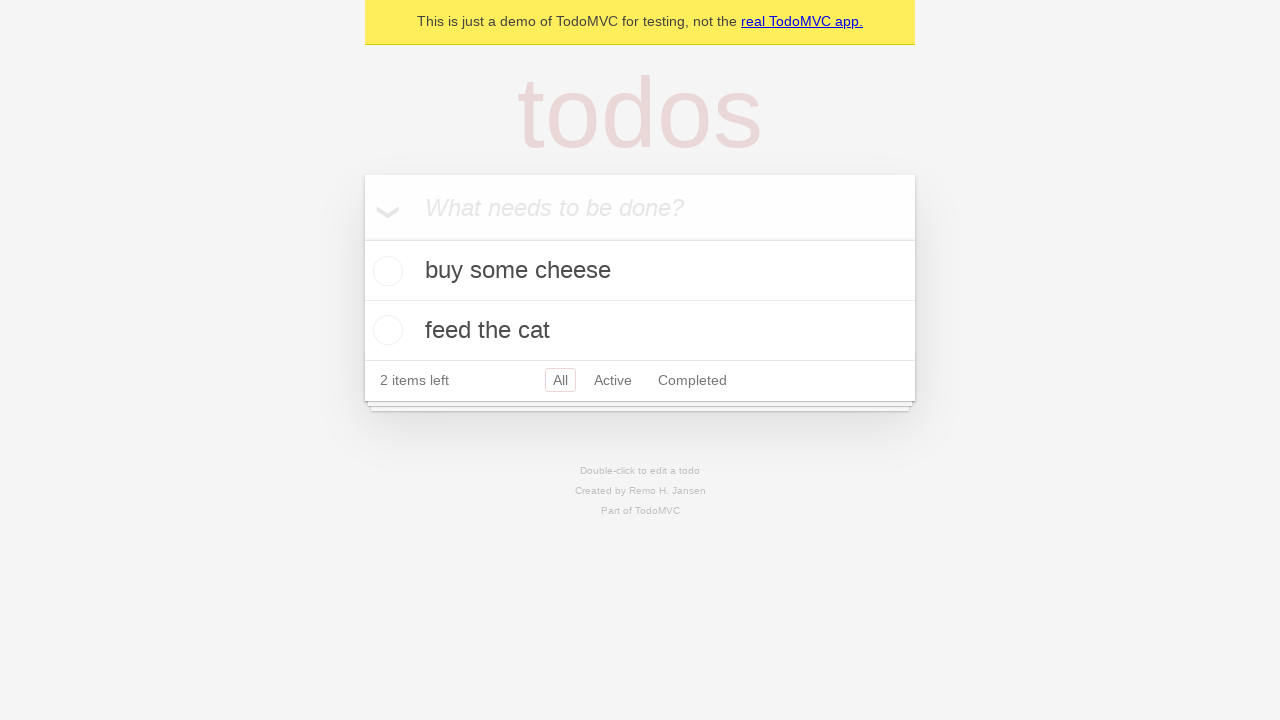

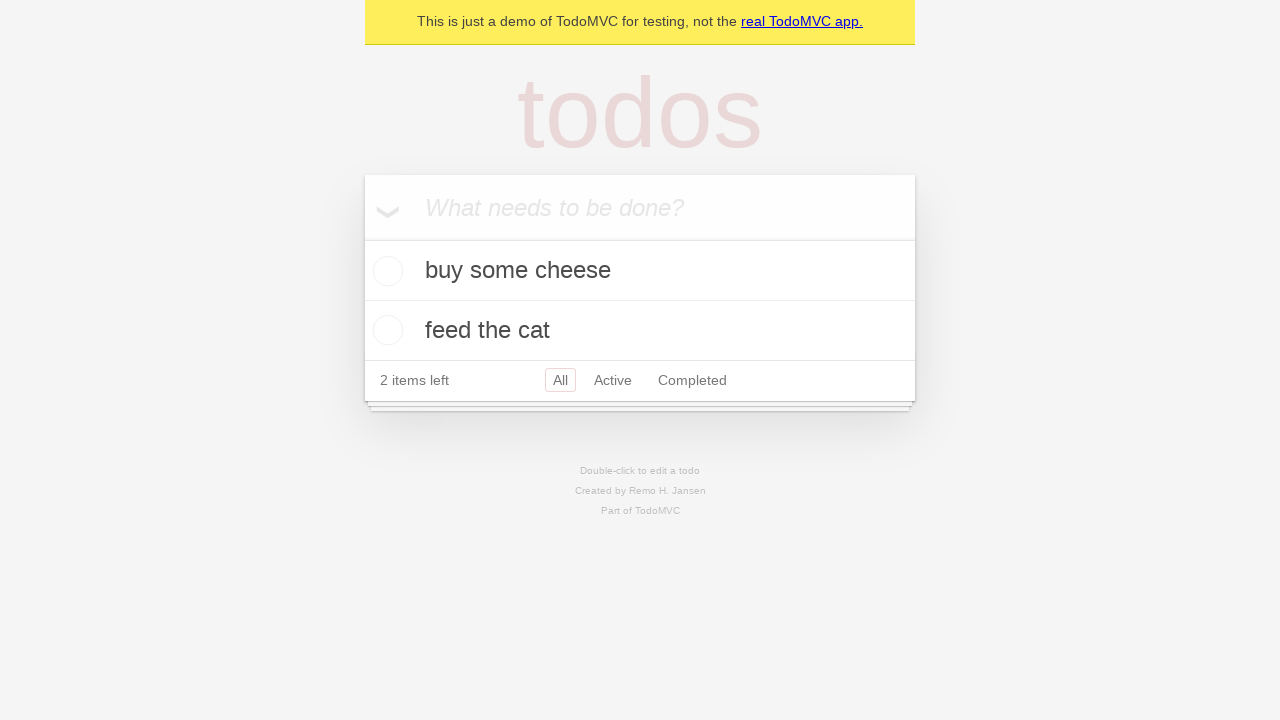